Tests the search functionality by typing "Brocolli" and verifying that the product is displayed

Starting URL: https://rahulshettyacademy.com/seleniumPractise/#/

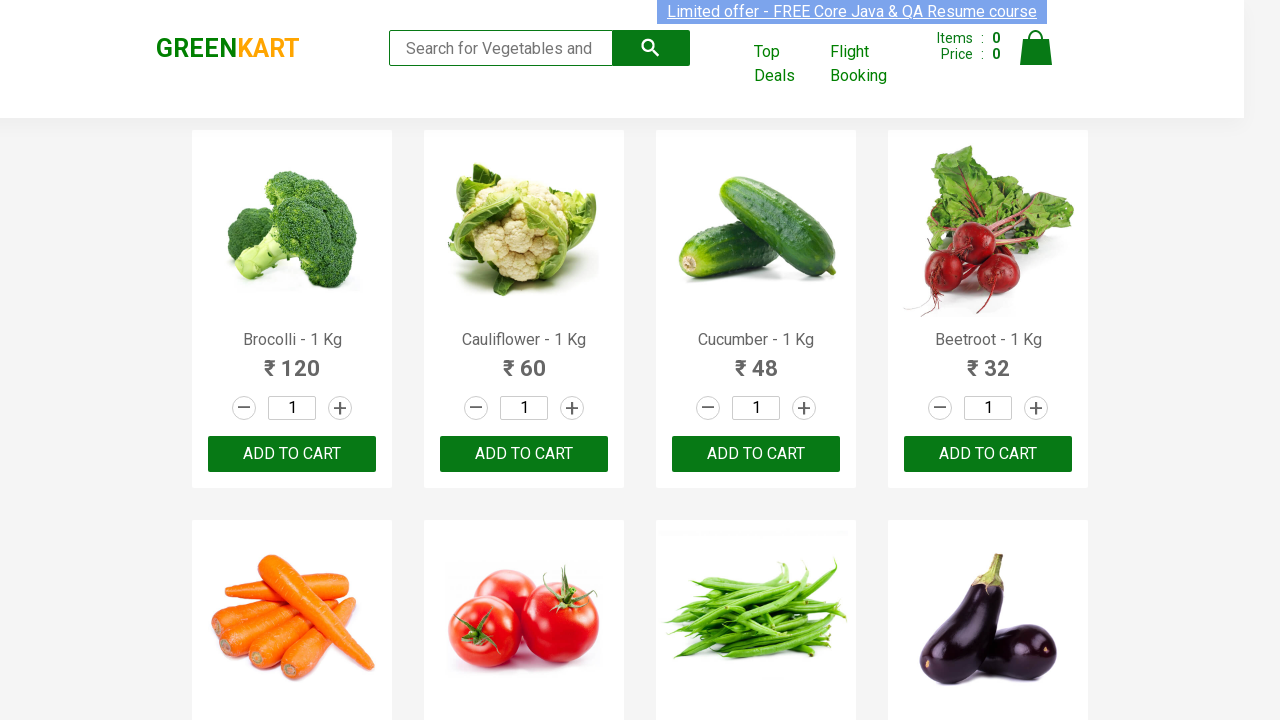

Typed 'Brocolli' in search input field on .search-keyword
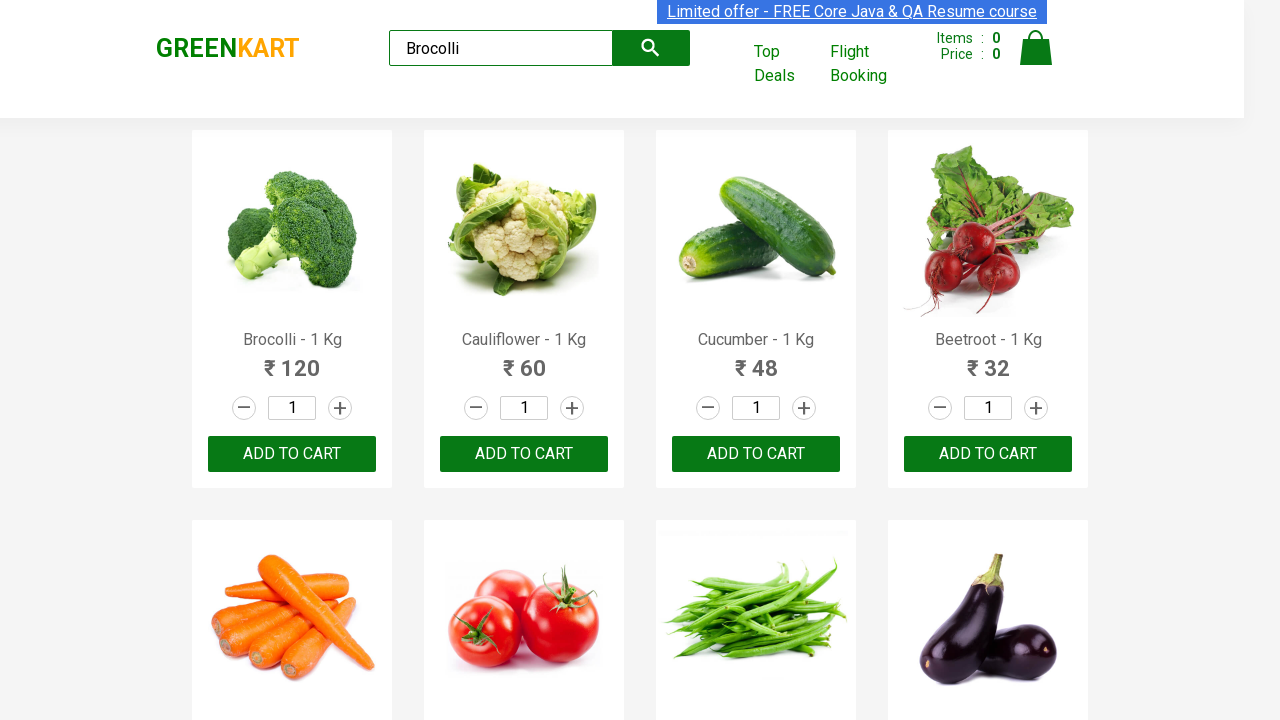

Verified that Brocolli product is displayed in search results
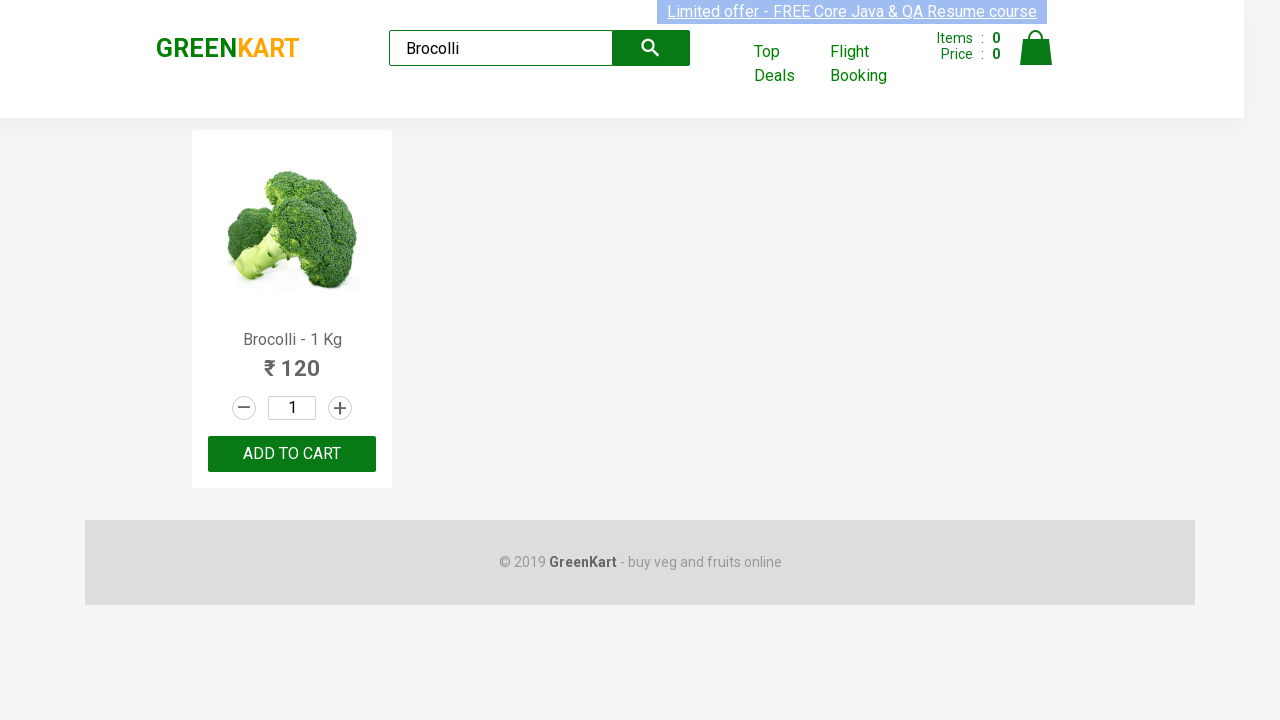

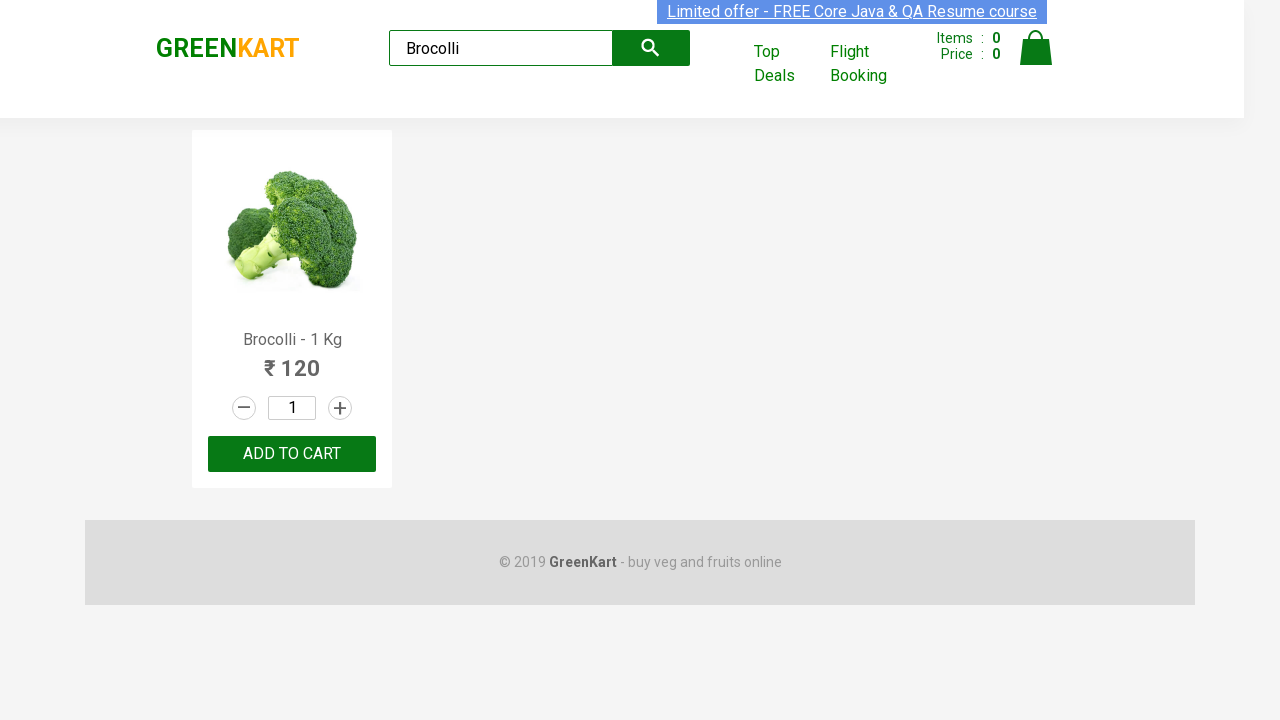